Tests basic browser window manipulation by navigating to YouTube, maximizing the window, then minimizing it

Starting URL: https://www.youtube.com/

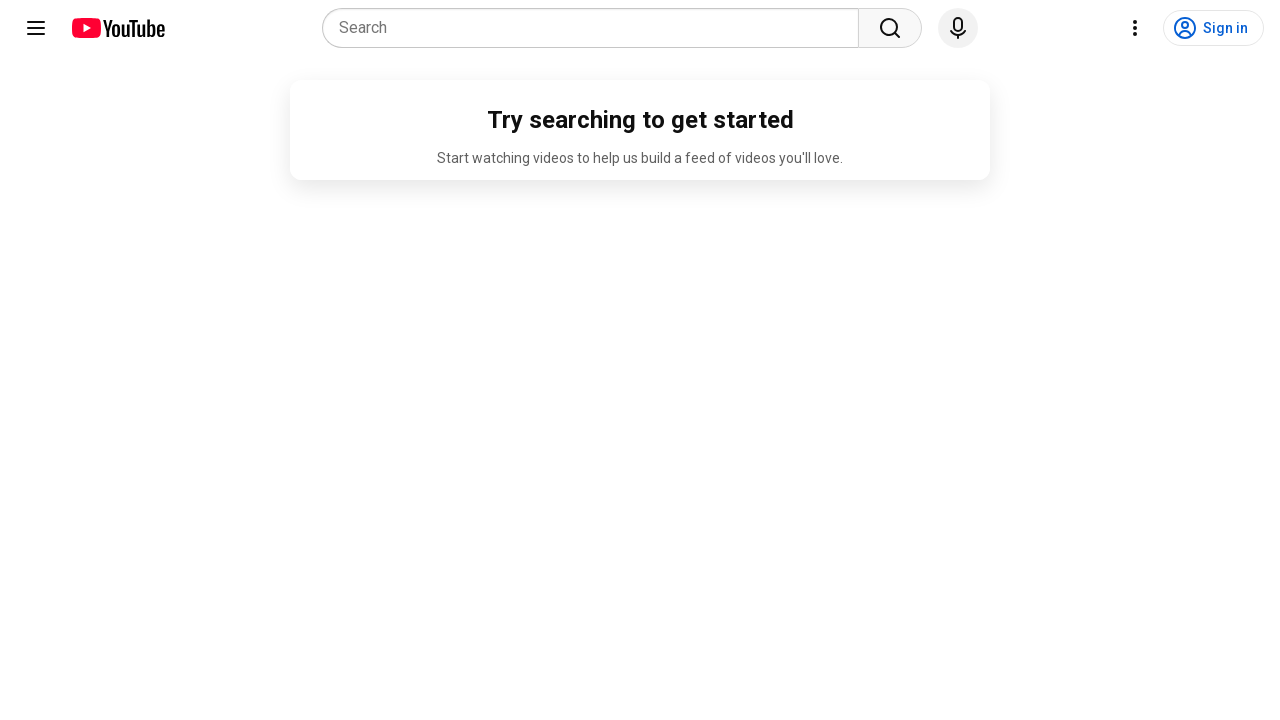

Navigated to YouTube homepage
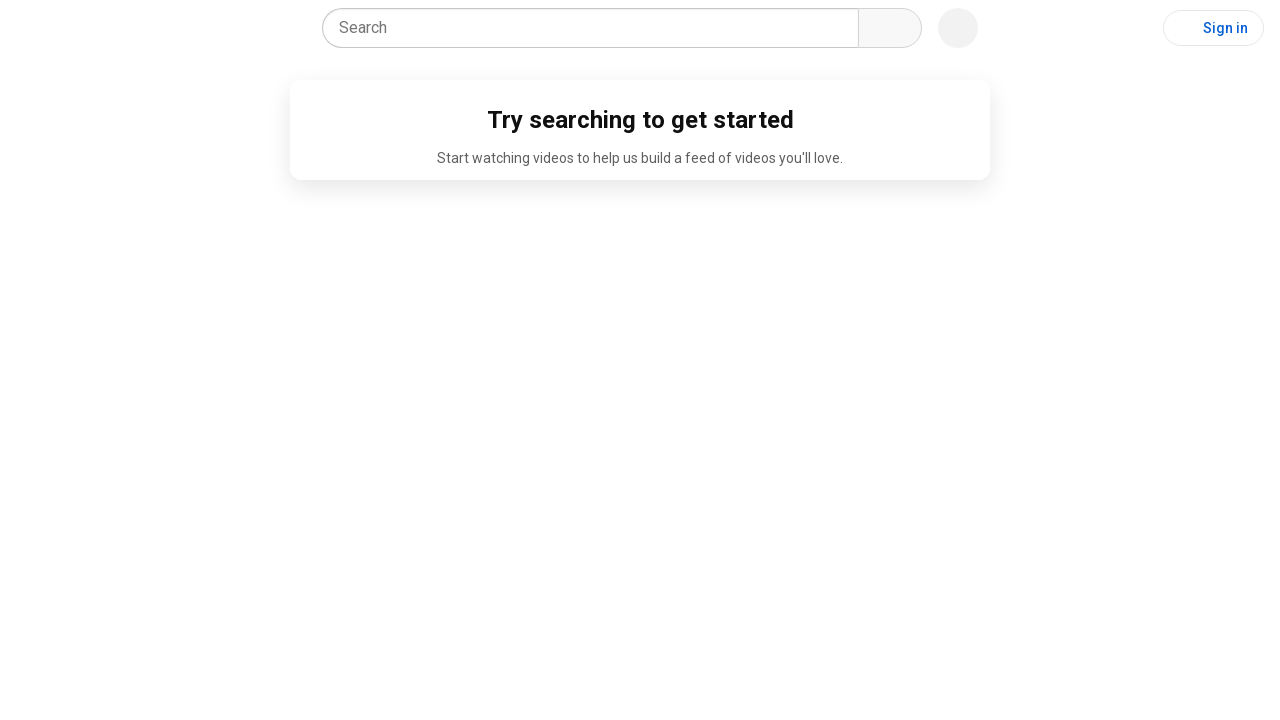

Maximized browser window to 1920x1080
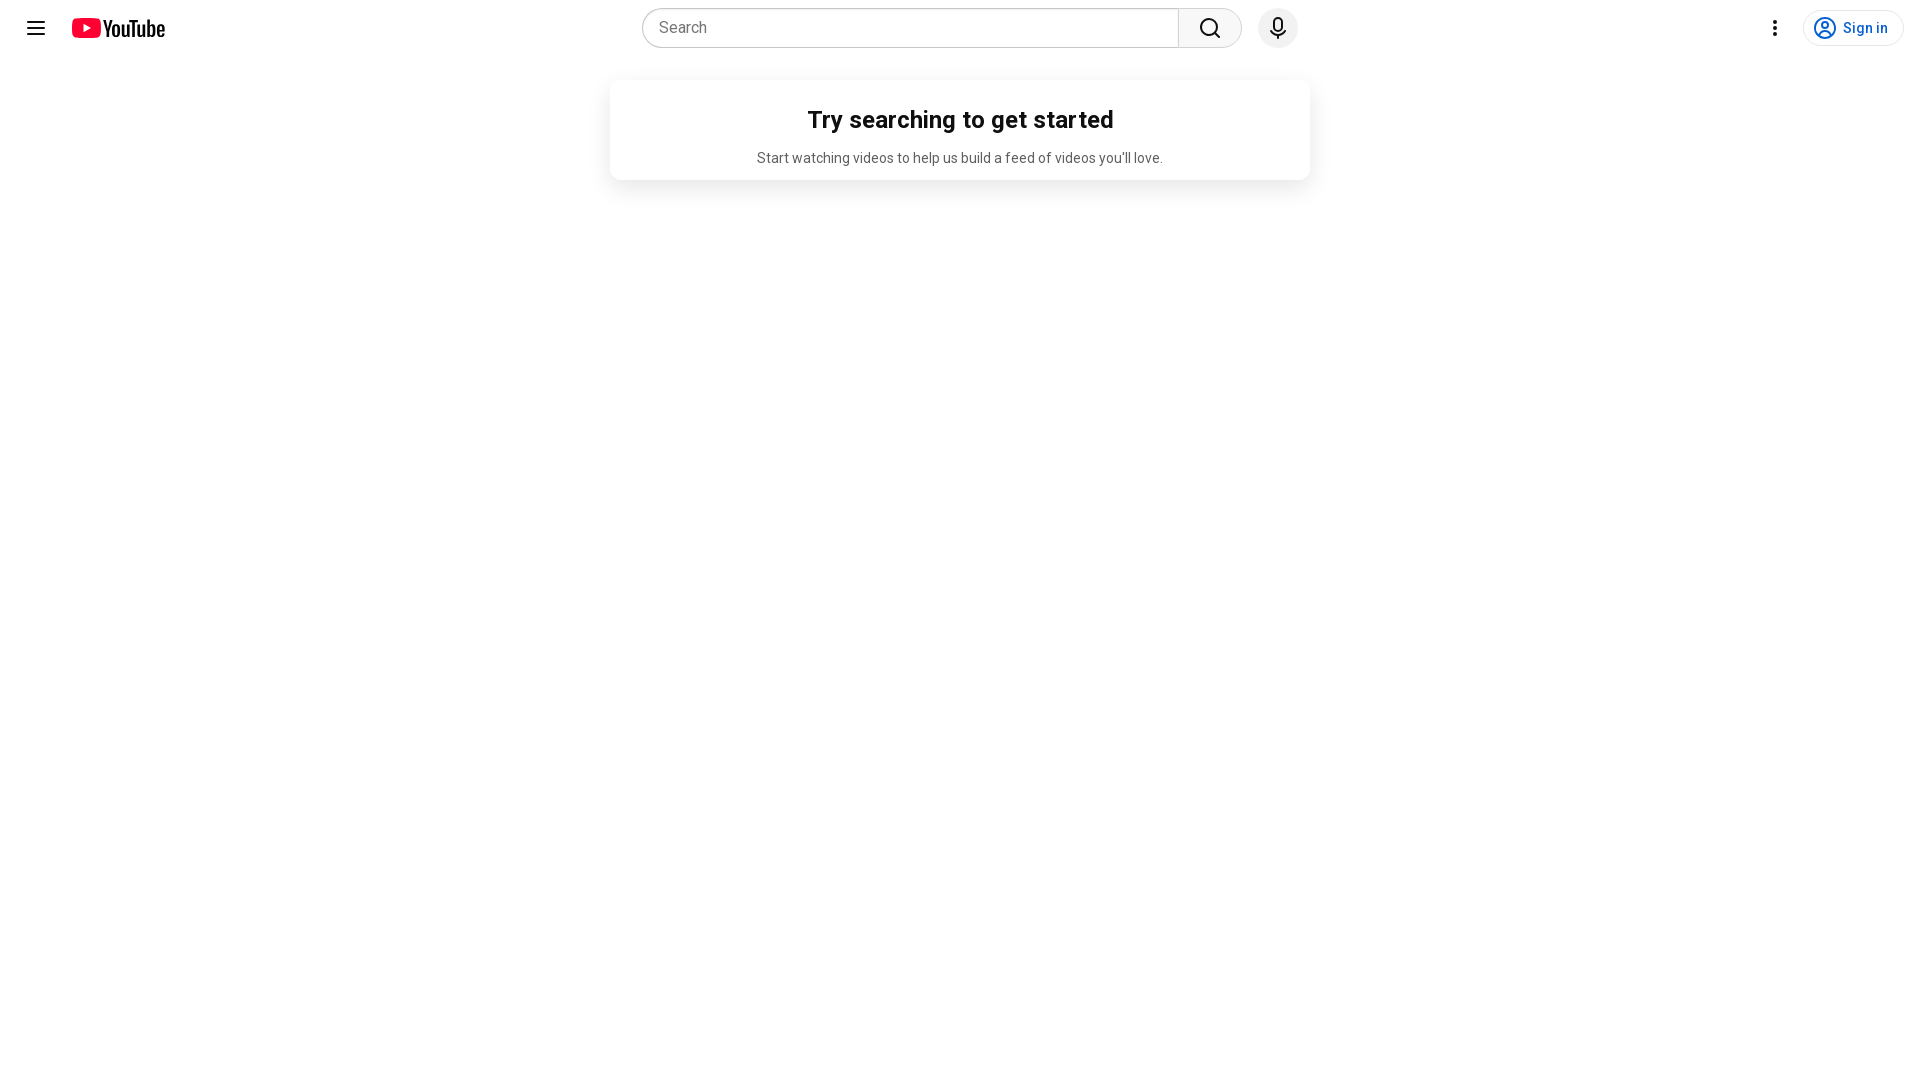

Waited 2 seconds for page to load
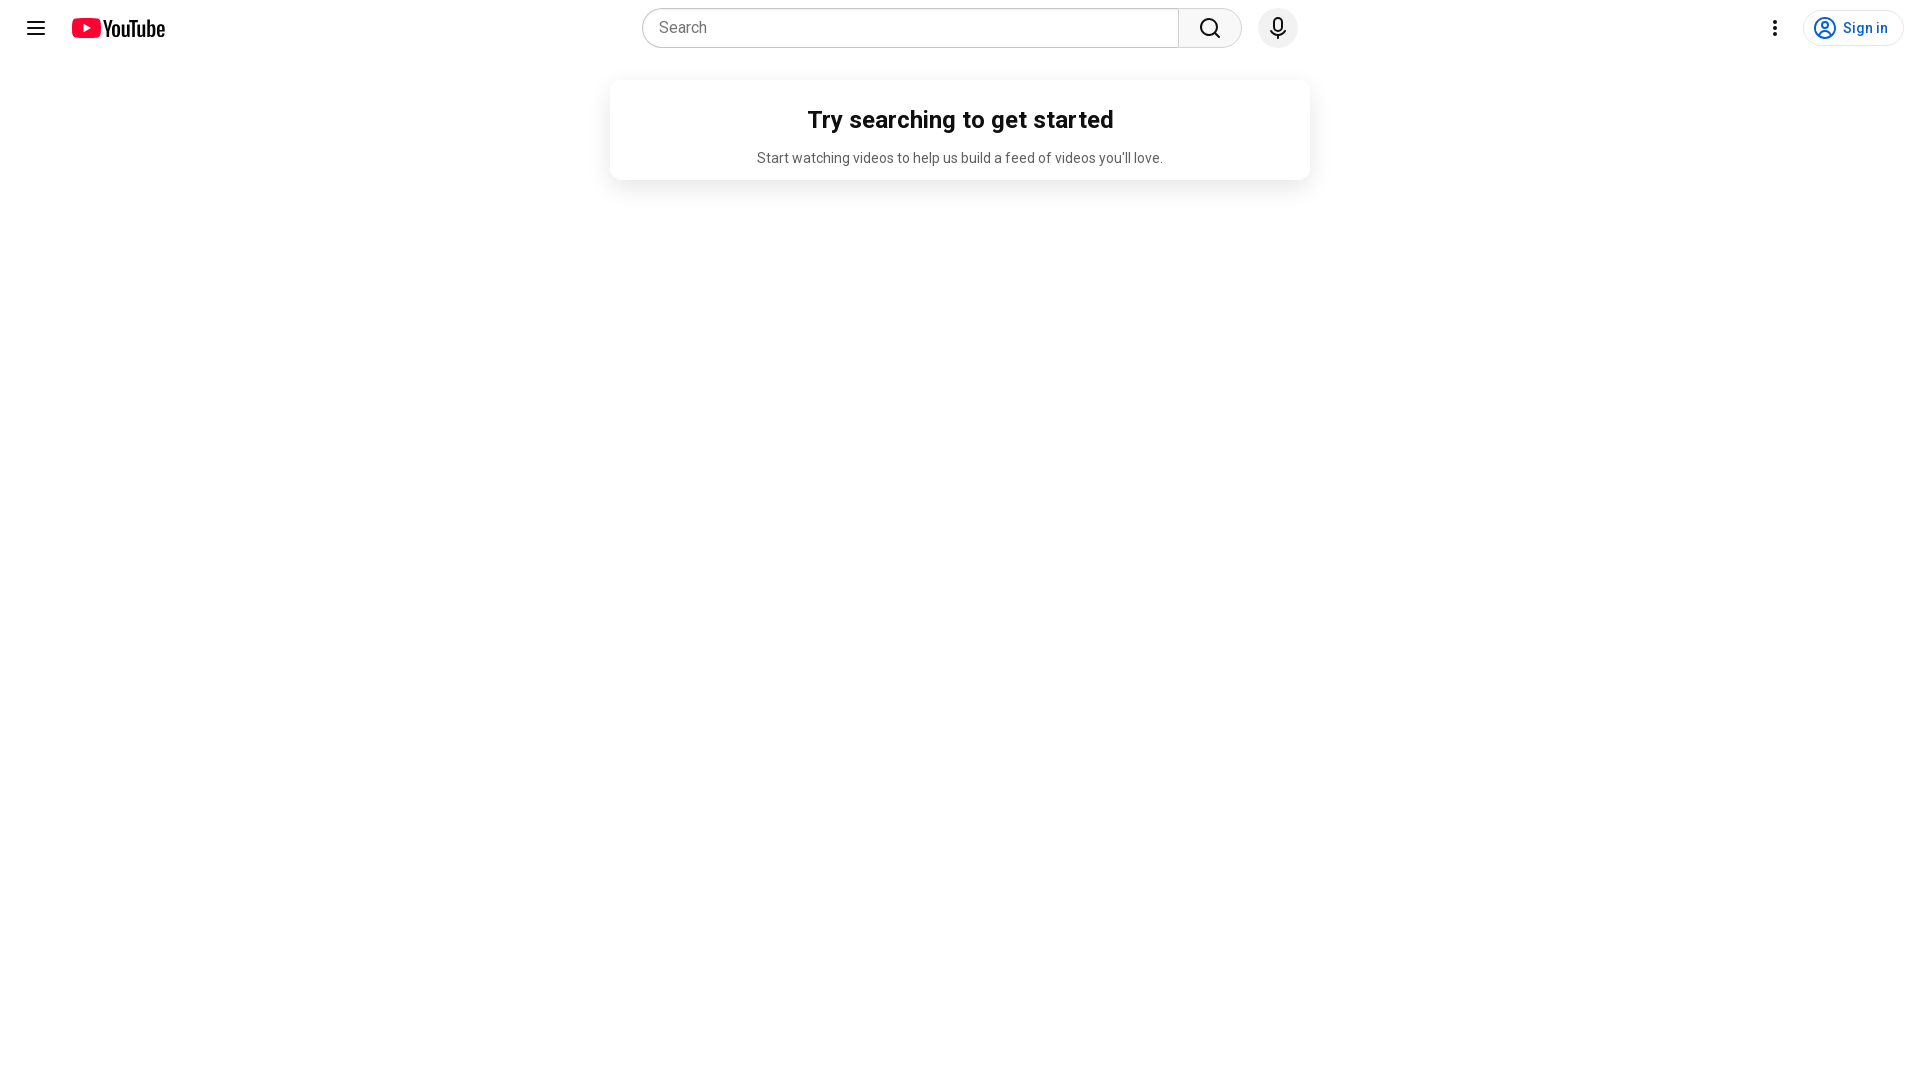

Minimized browser window to 800x600
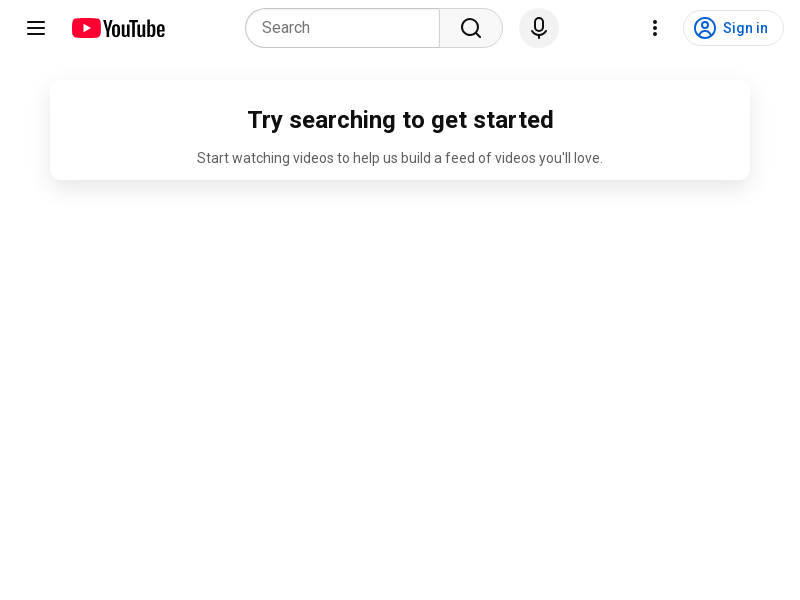

Waited 1 second after minimizing window
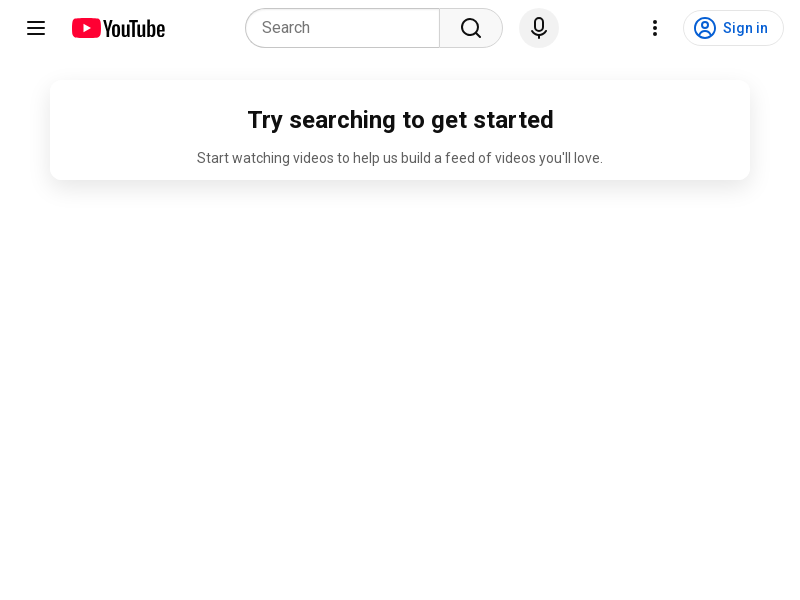

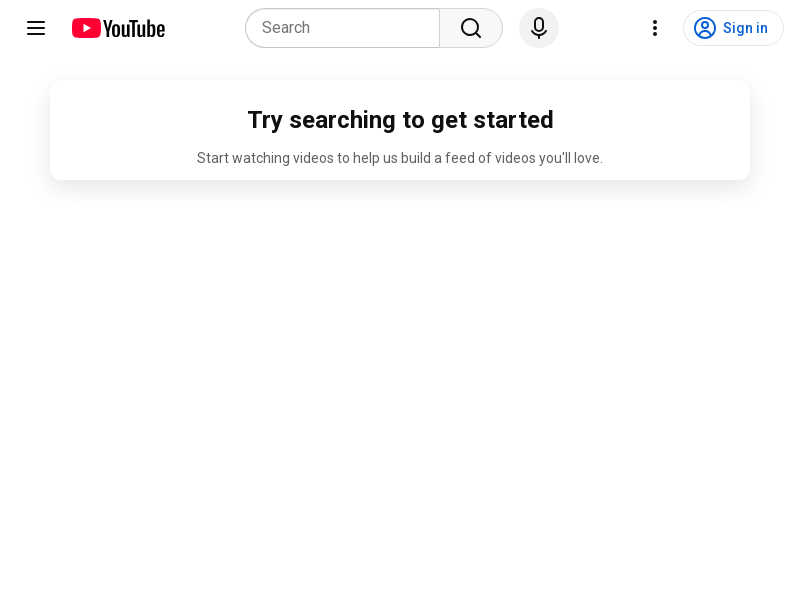